Demonstrates drag-and-drop mouse action by dragging an element from a source position and dropping it onto a target element.

Starting URL: https://crossbrowsertesting.github.io/drag-and-drop

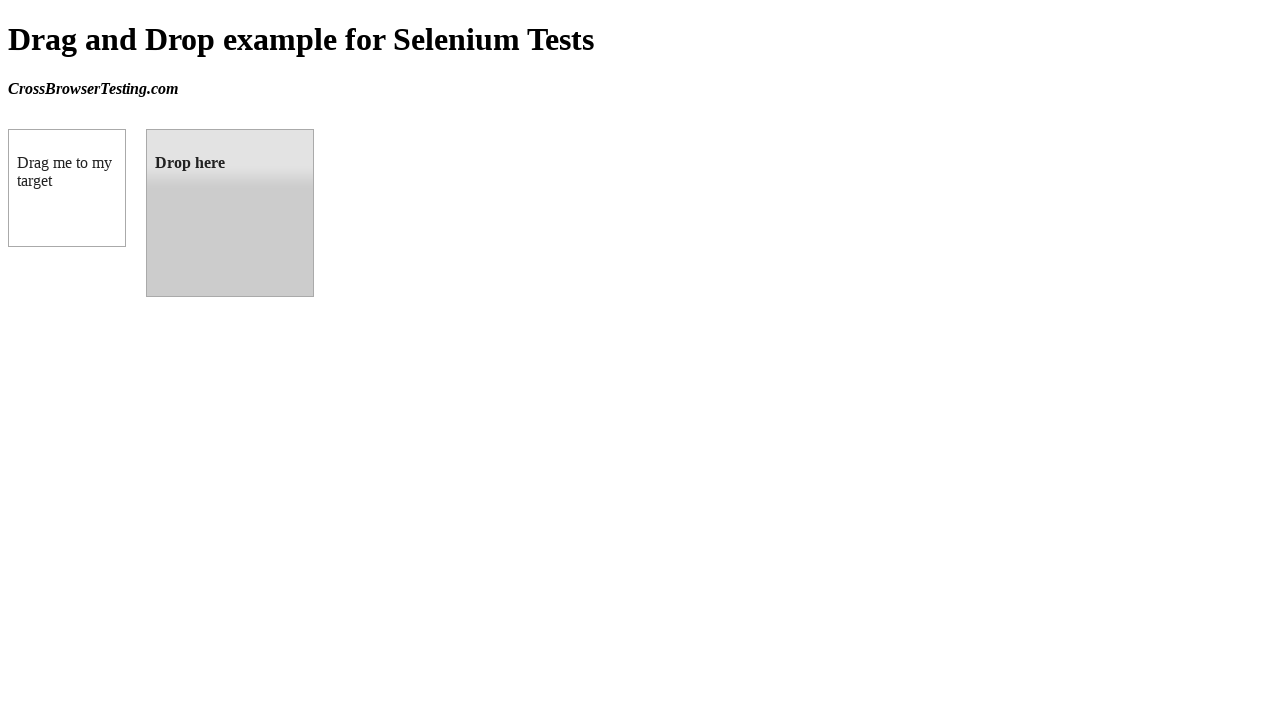

Waited for draggable element to be visible
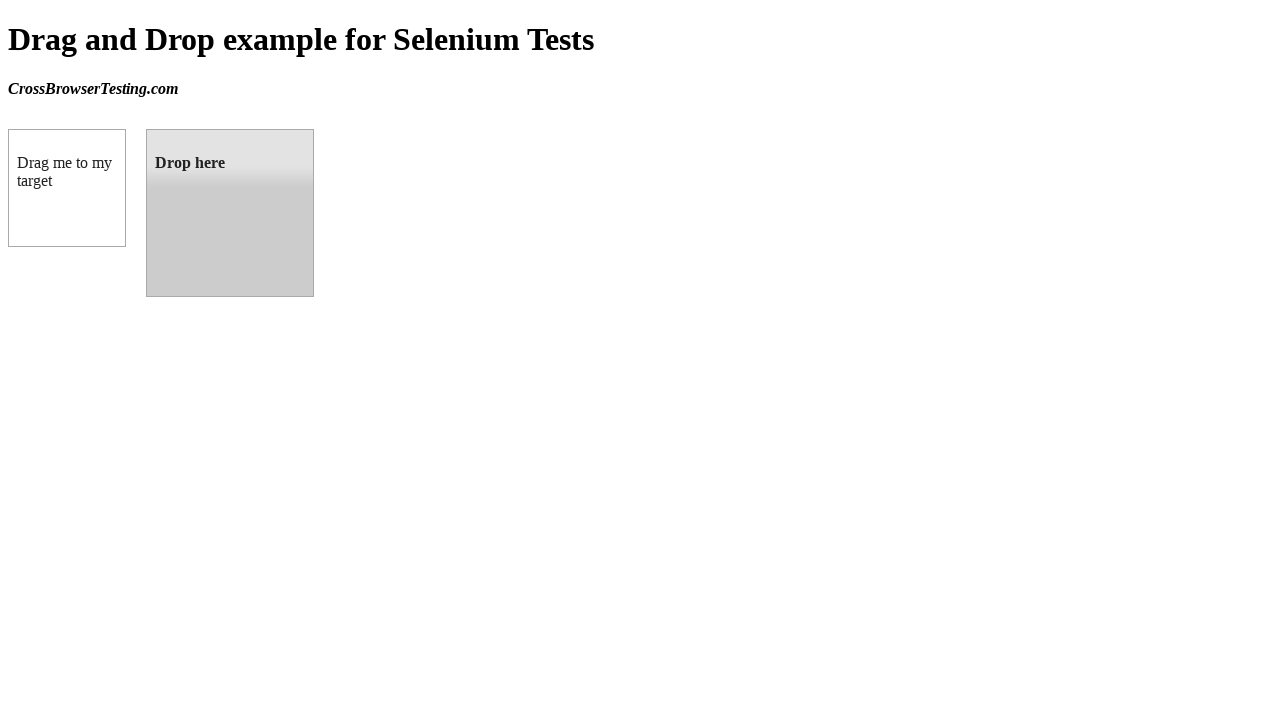

Waited for droppable target element to be visible
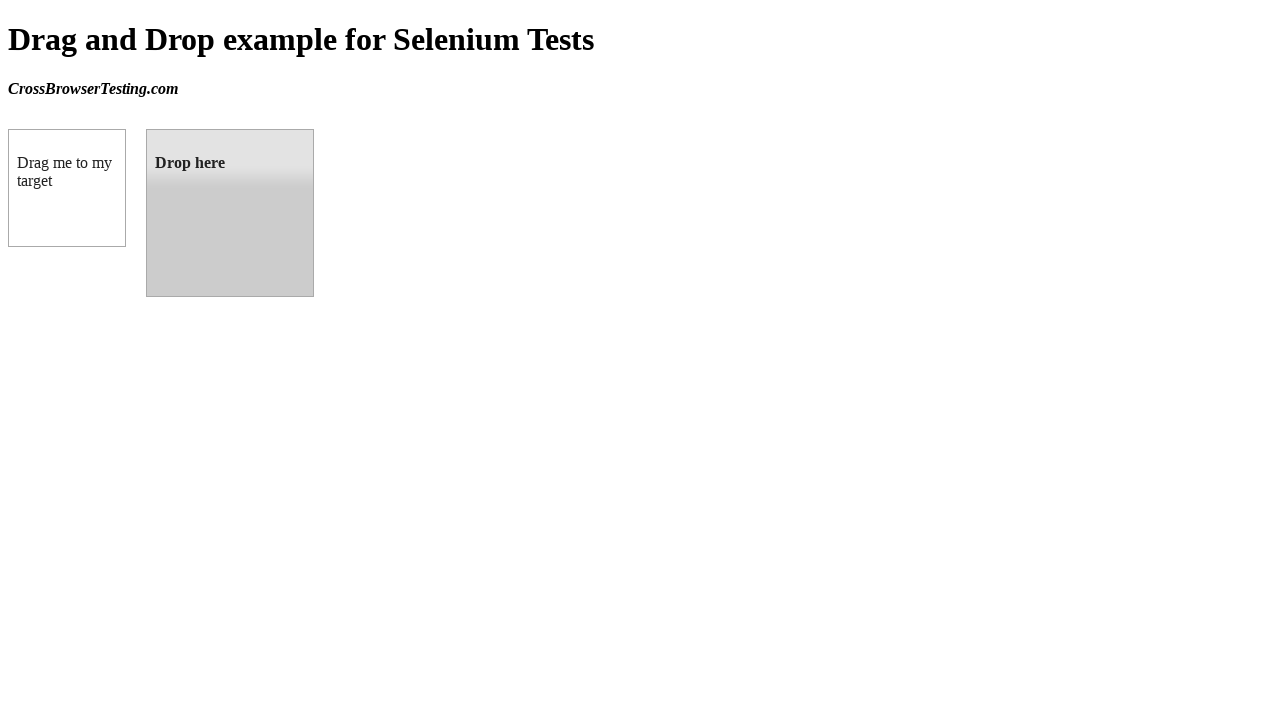

Dragged and dropped element from source to target at (230, 213)
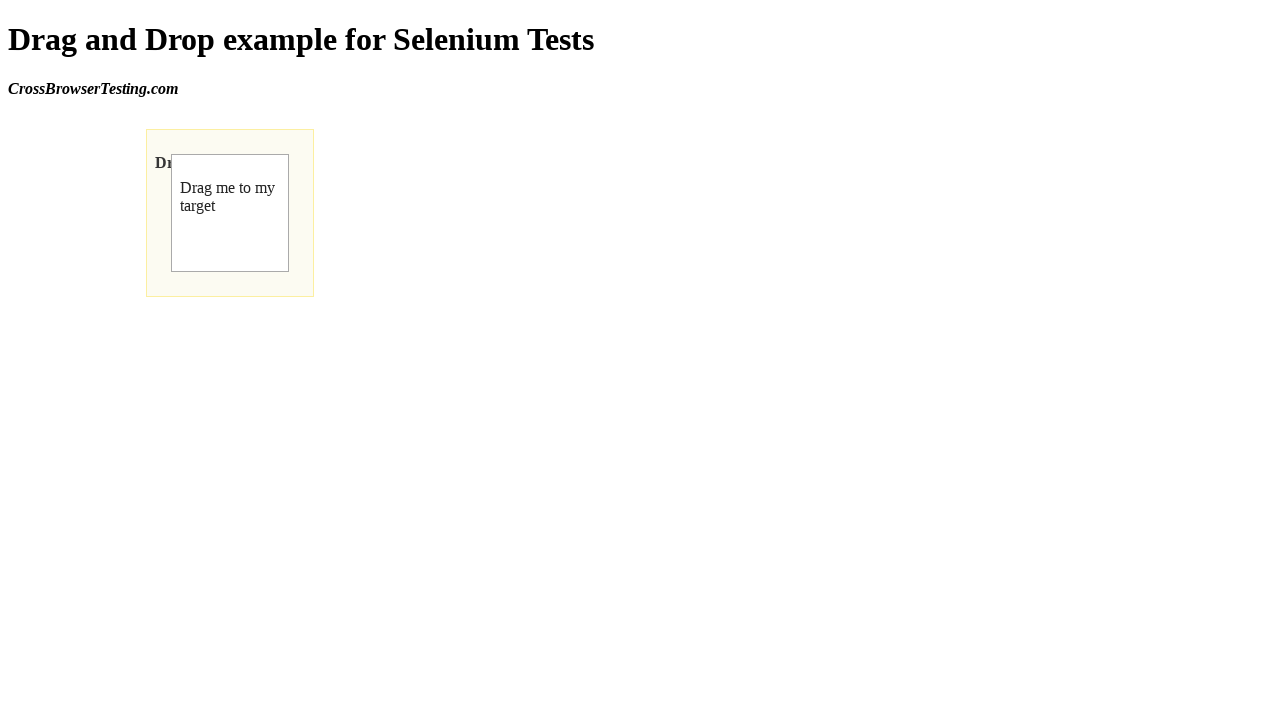

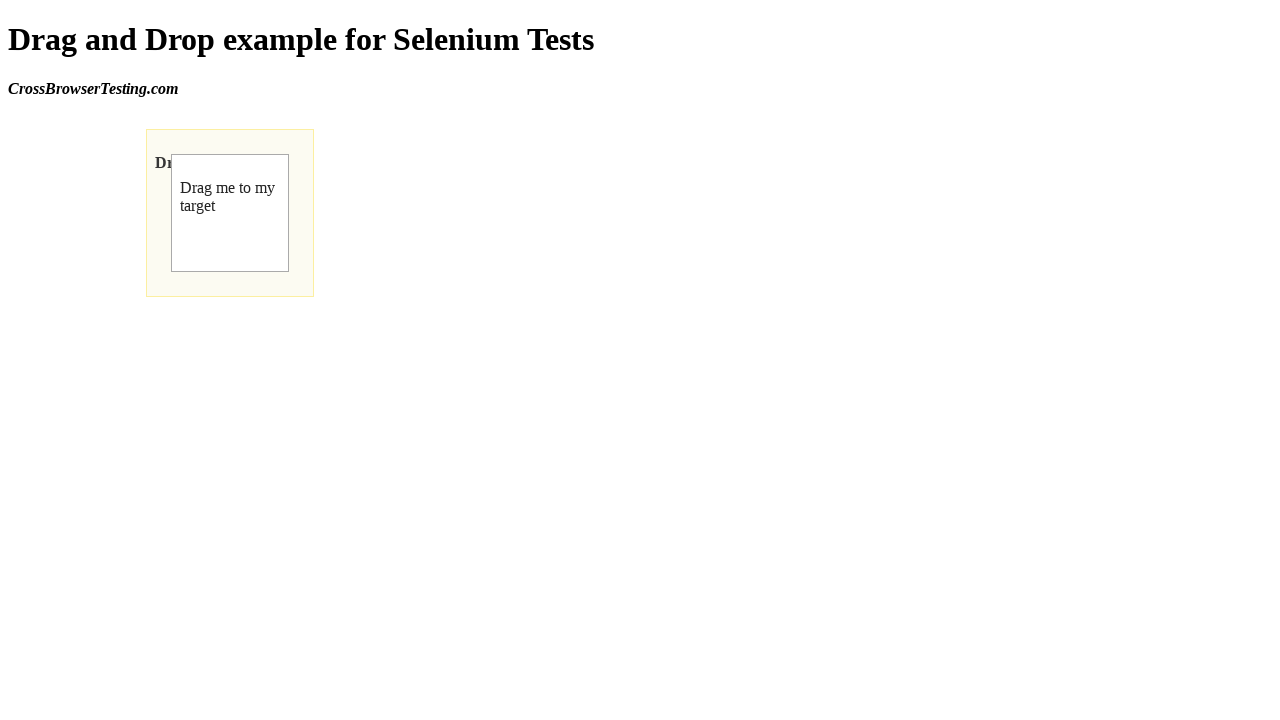